Tests dynamic checkbox controls by clicking a checkbox, then toggling its visibility using a toggle button, and verifying the checkbox appears/disappears.

Starting URL: https://training-support.net/webelements/dynamic-controls

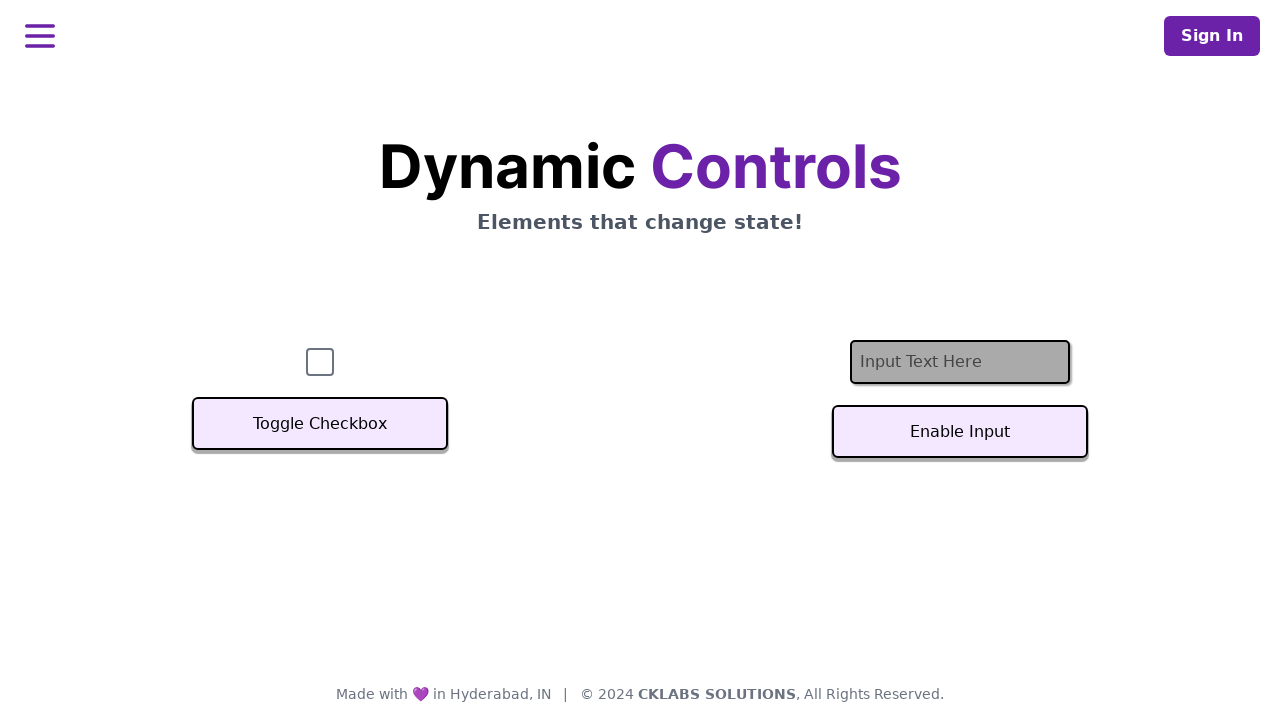

Clicked checkbox to check it at (320, 362) on #checkbox
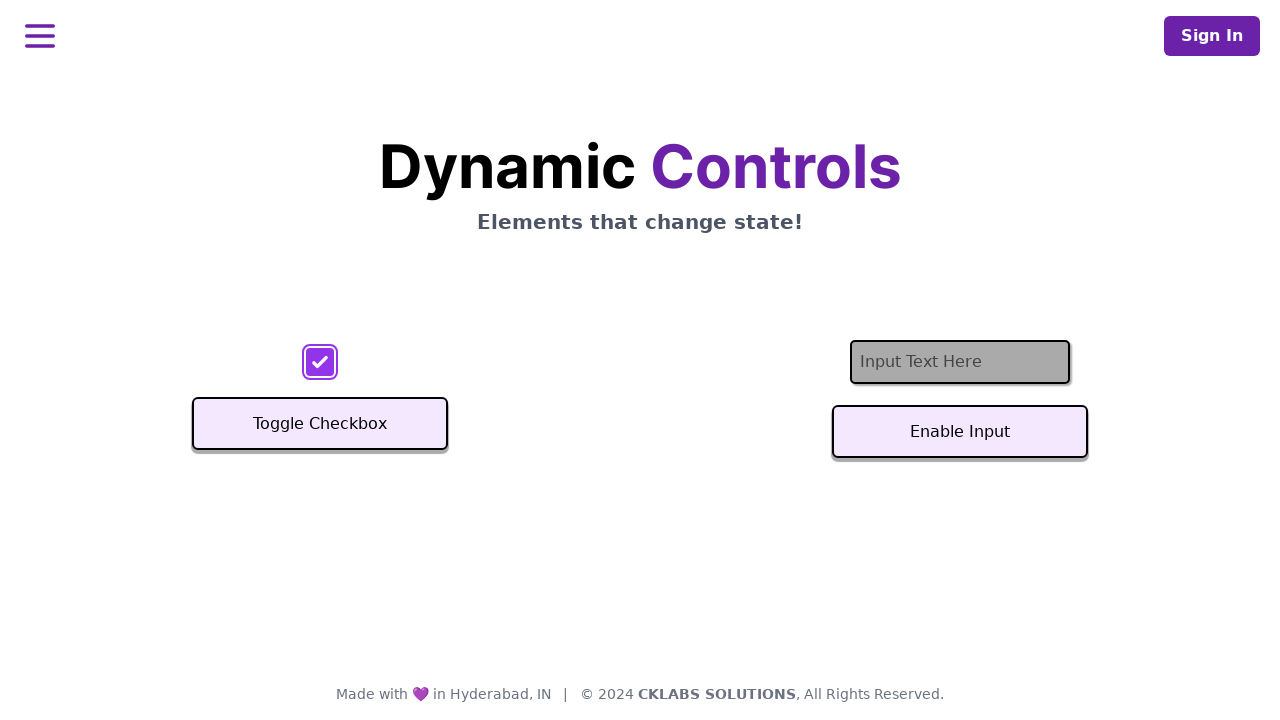

Clicked toggle button to hide the checkbox at (320, 424) on xpath=//button[text()='Toggle Checkbox']
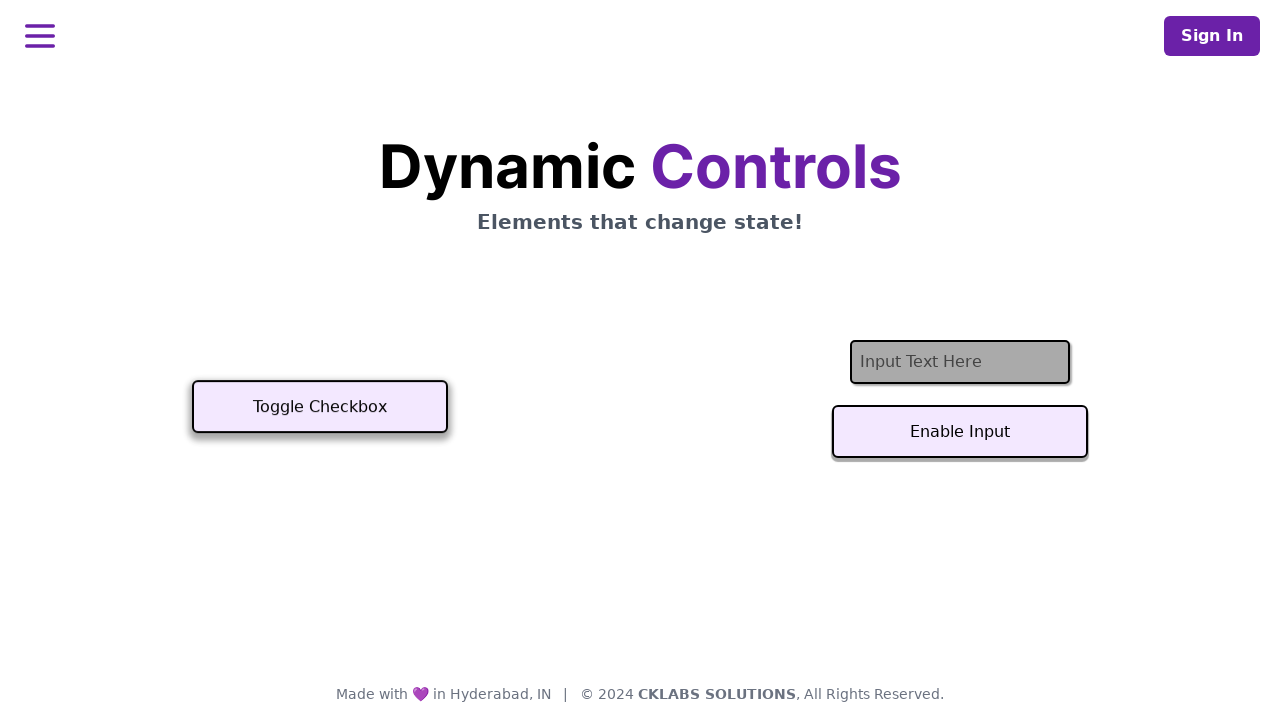

Waited 1 second for checkbox to be hidden
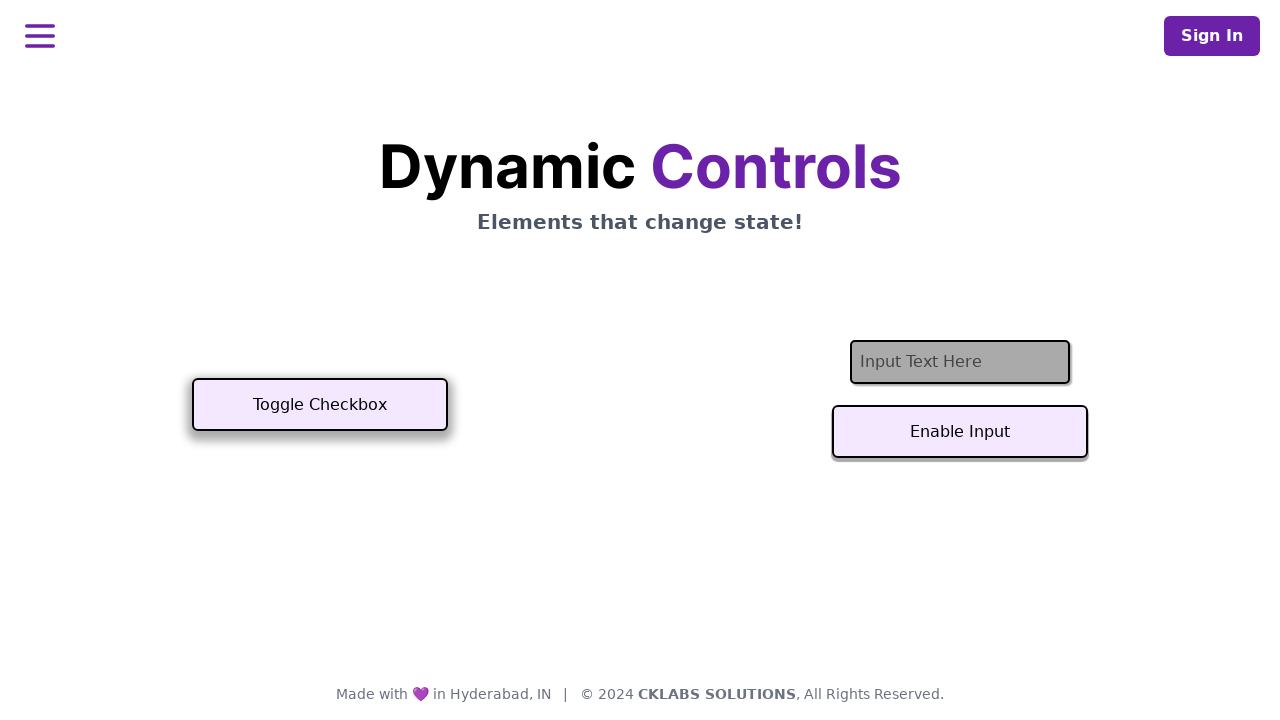

Clicked toggle button again to show the checkbox at (320, 405) on xpath=//button[text()='Toggle Checkbox']
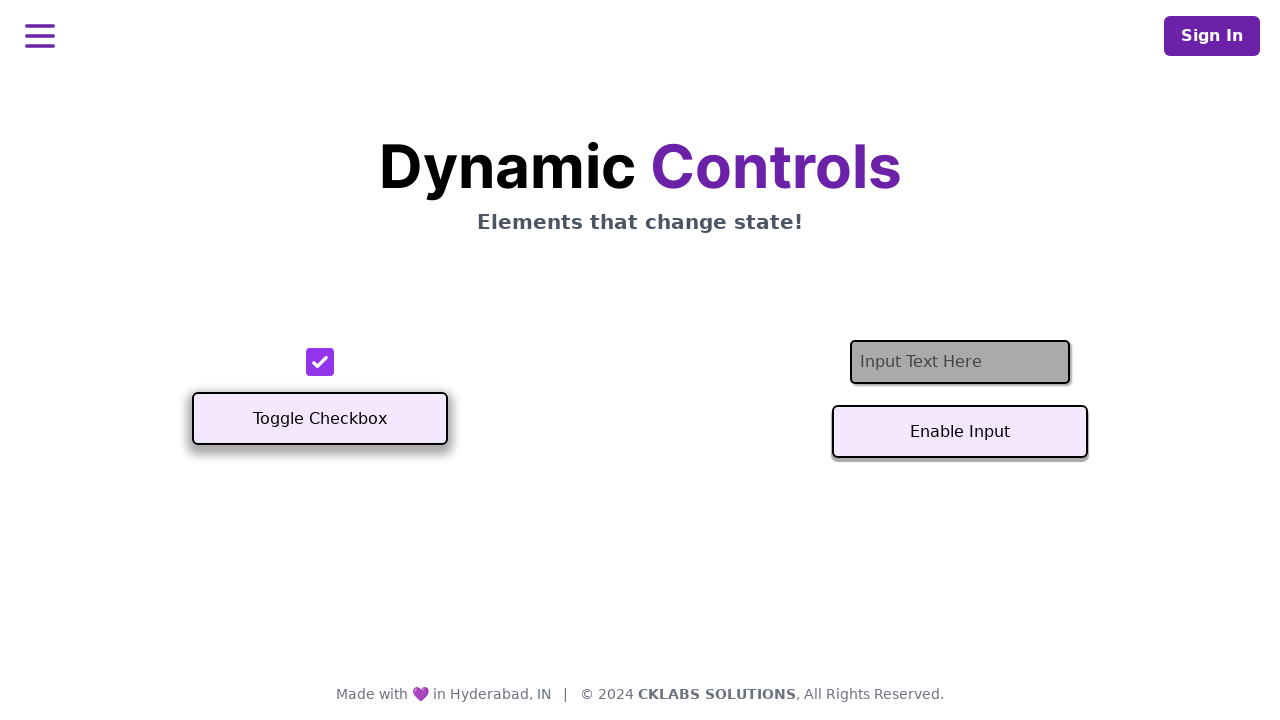

Verified checkbox reappeared and is visible
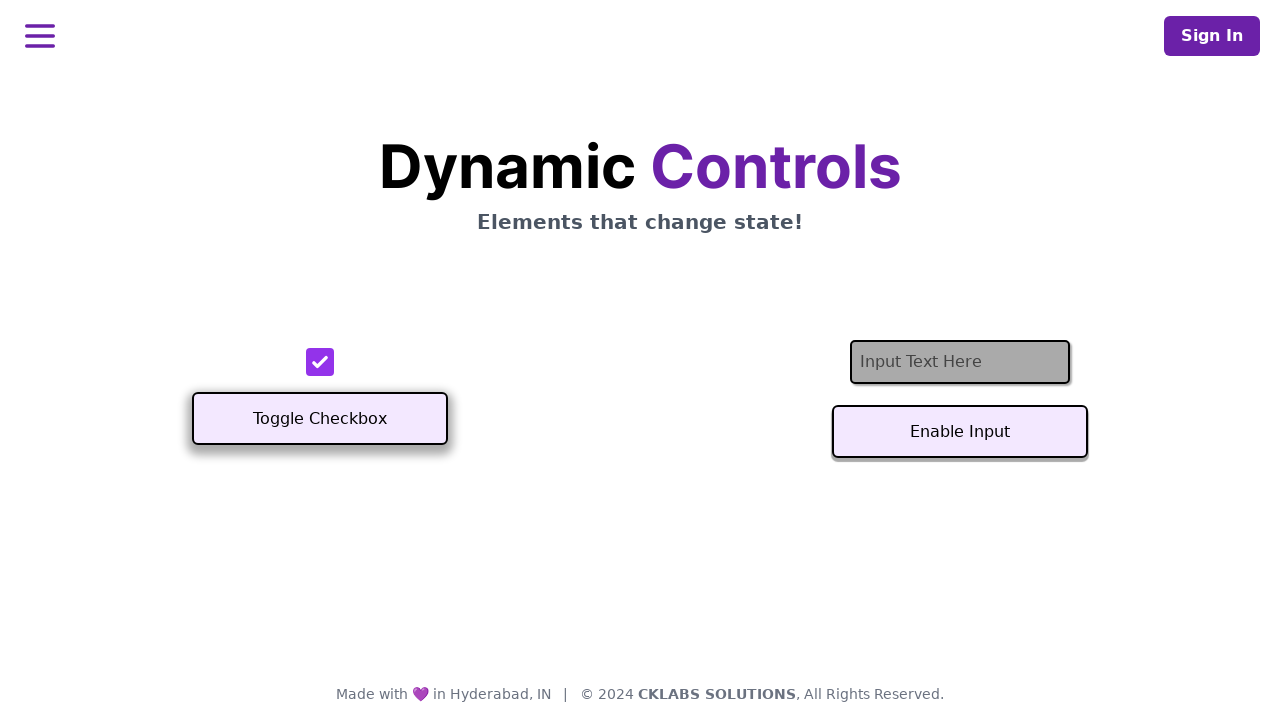

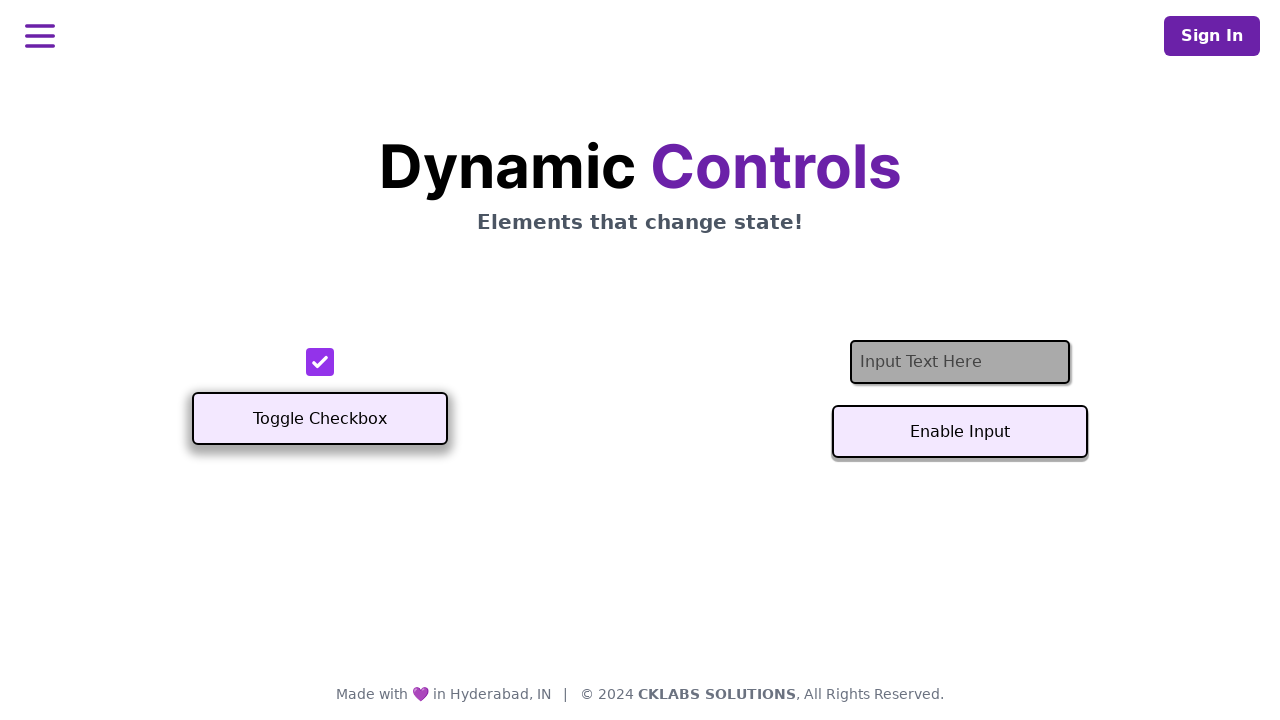